Tests JavaScript executor functionality for scrolling and zooming on a webpage, including scrolling by pixels, scrolling to page bottom and top, scrolling to a specific element, and zooming in/out.

Starting URL: https://testautomationpractice.blogspot.com/

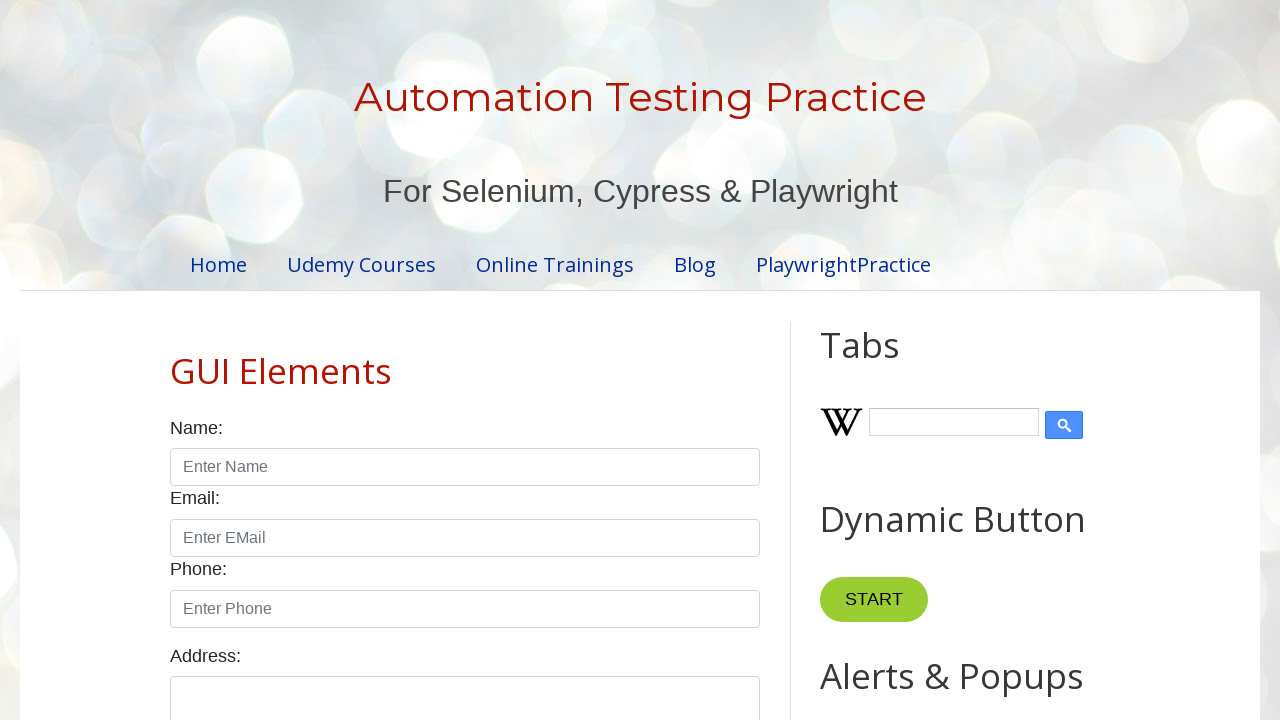

Scrolled down by 500 pixels
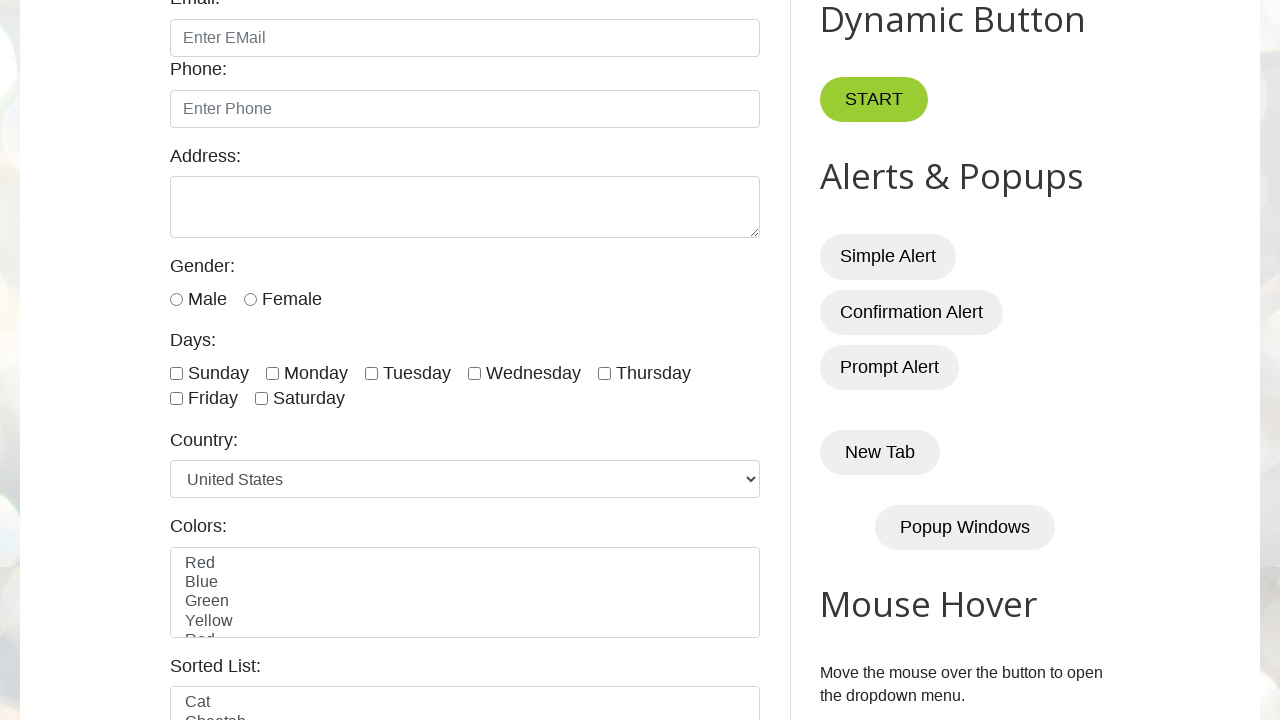

Retrieved Y offset value for verification
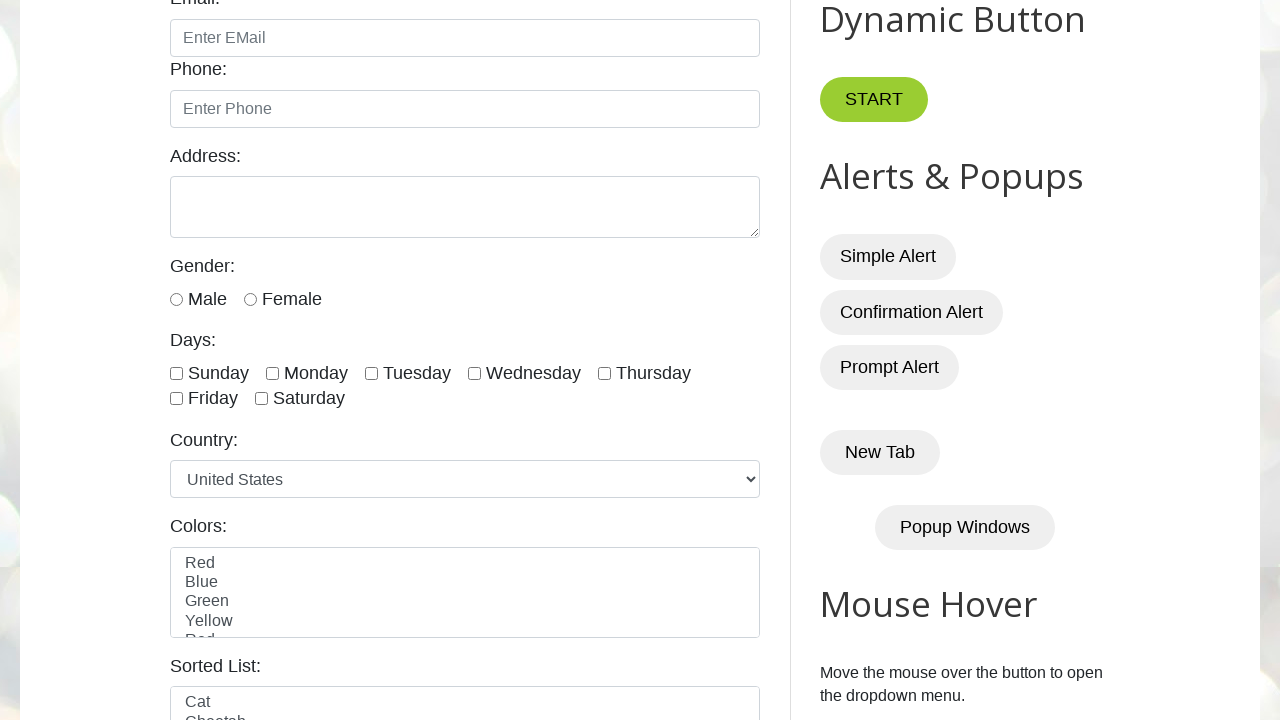

Scrolled to bottom of page
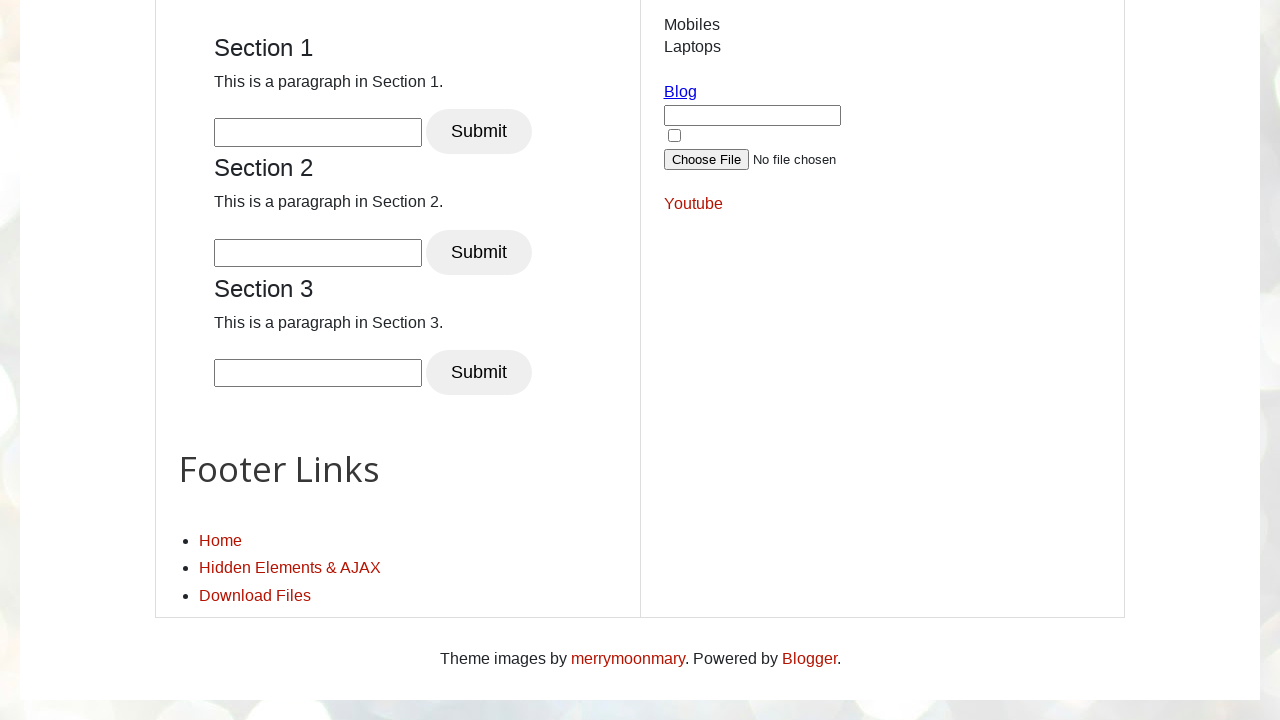

Waited 3 seconds for page to settle
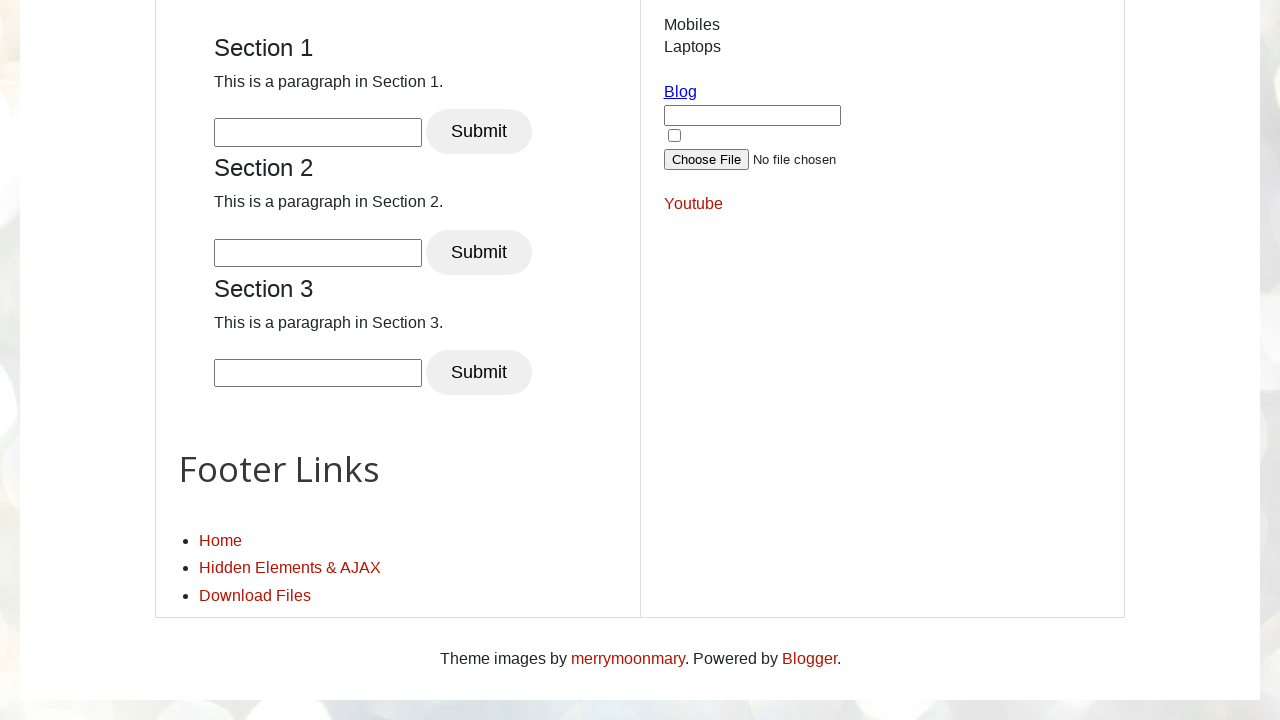

Scrolled to top of page
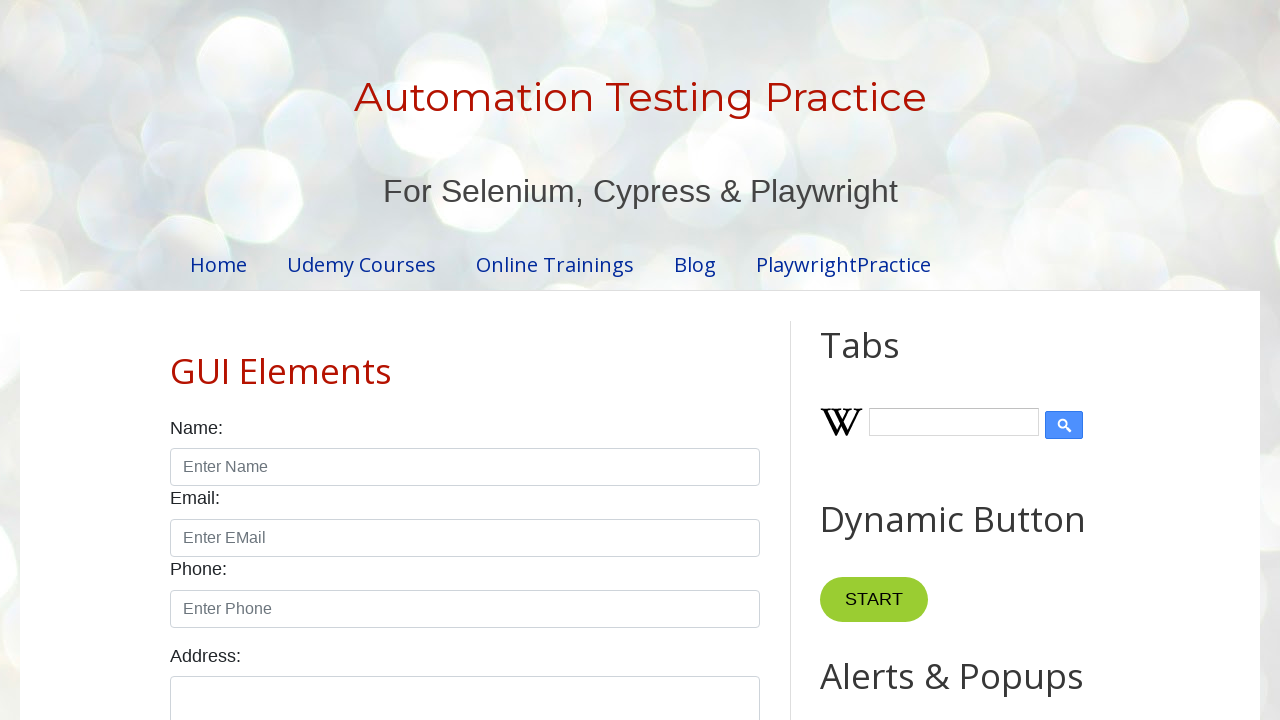

Waited 3 seconds for page to settle
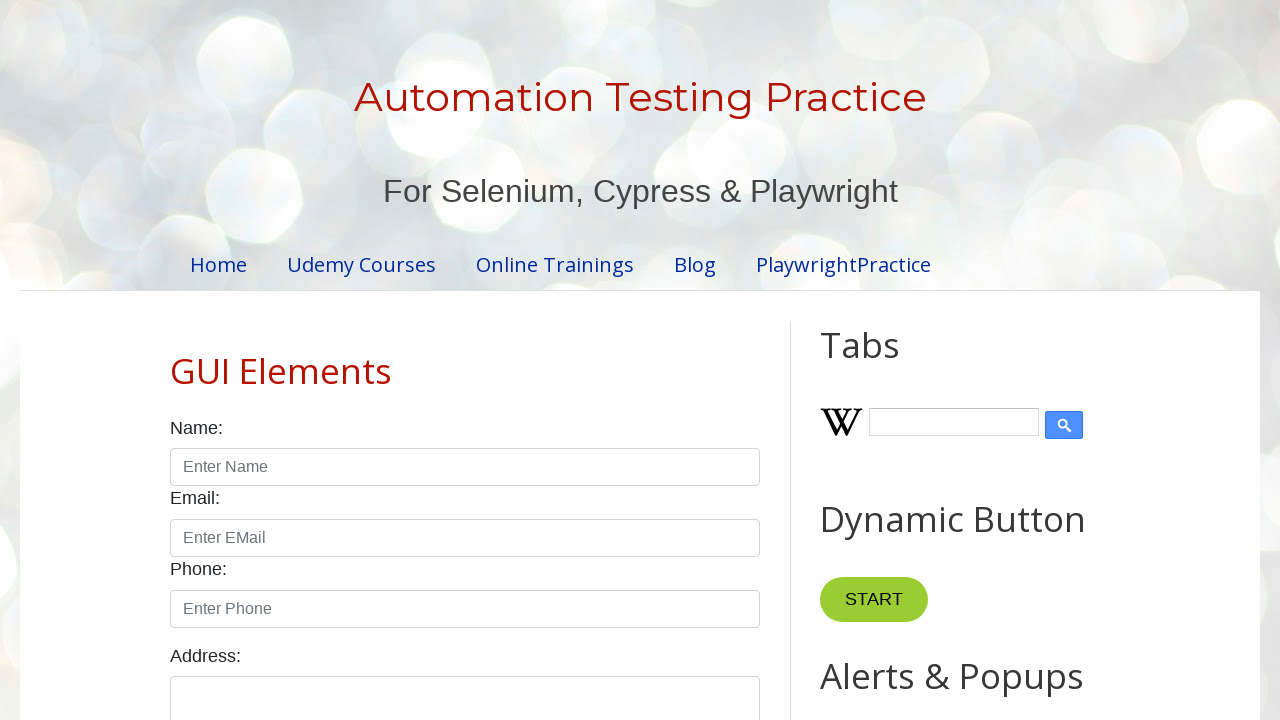

Located 'Visitors' heading element
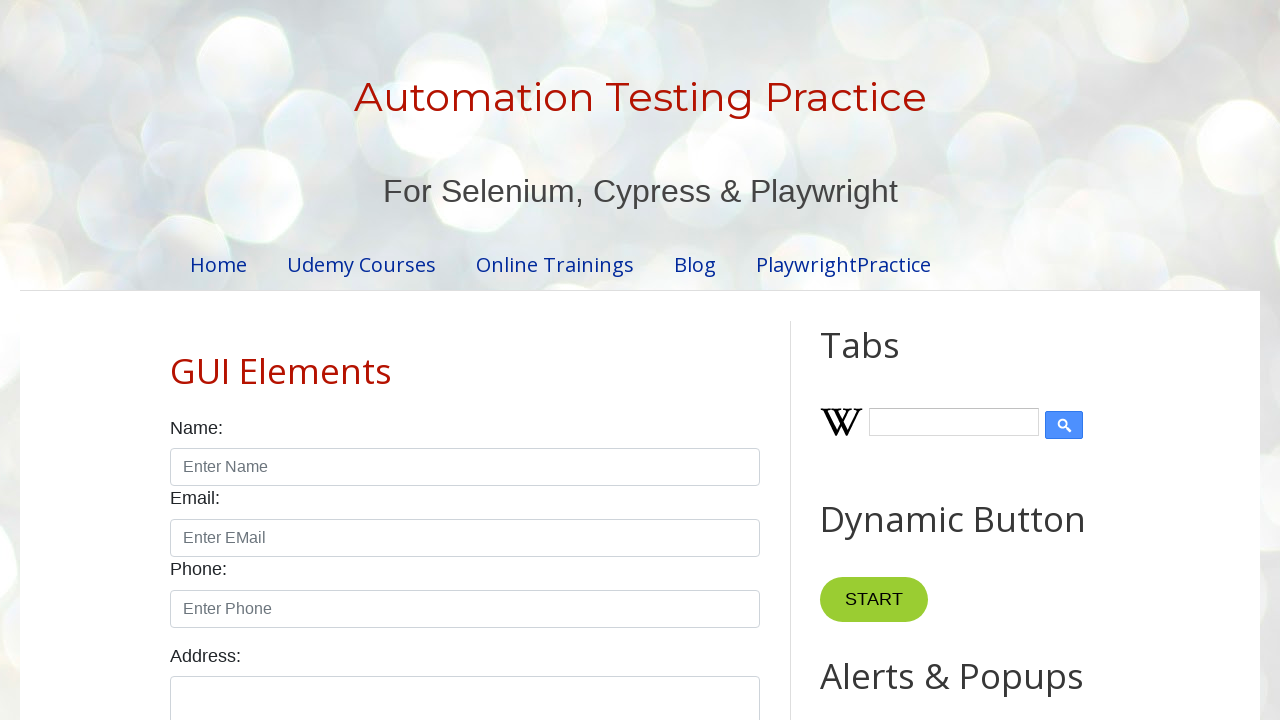

Scrolled 'Visitors' element into view
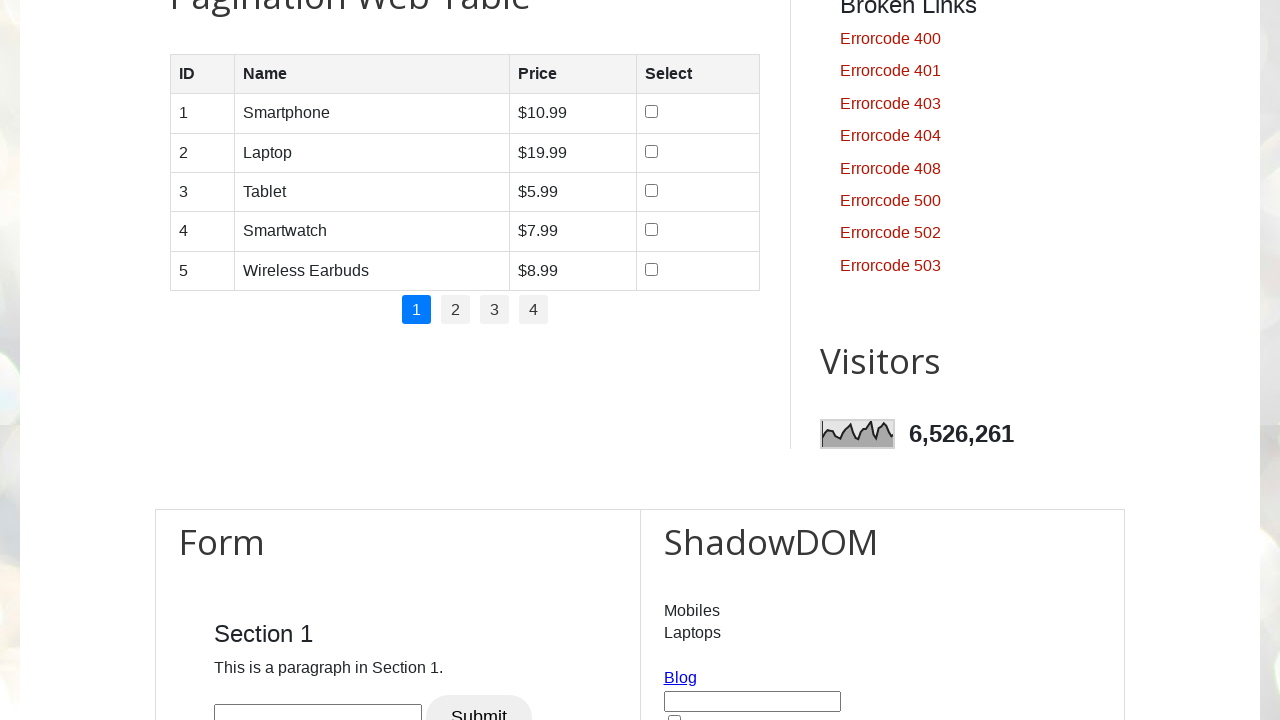

Waited 3 seconds for element to be fully visible
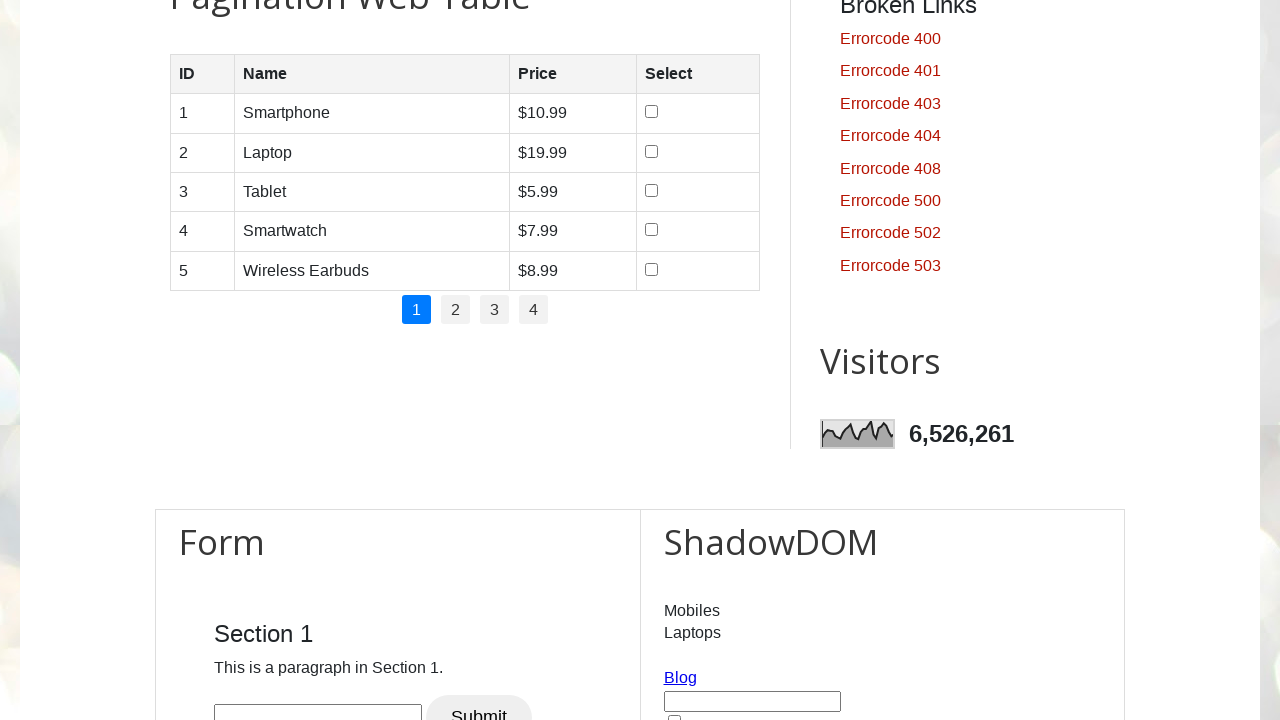

Zoomed in to 50%
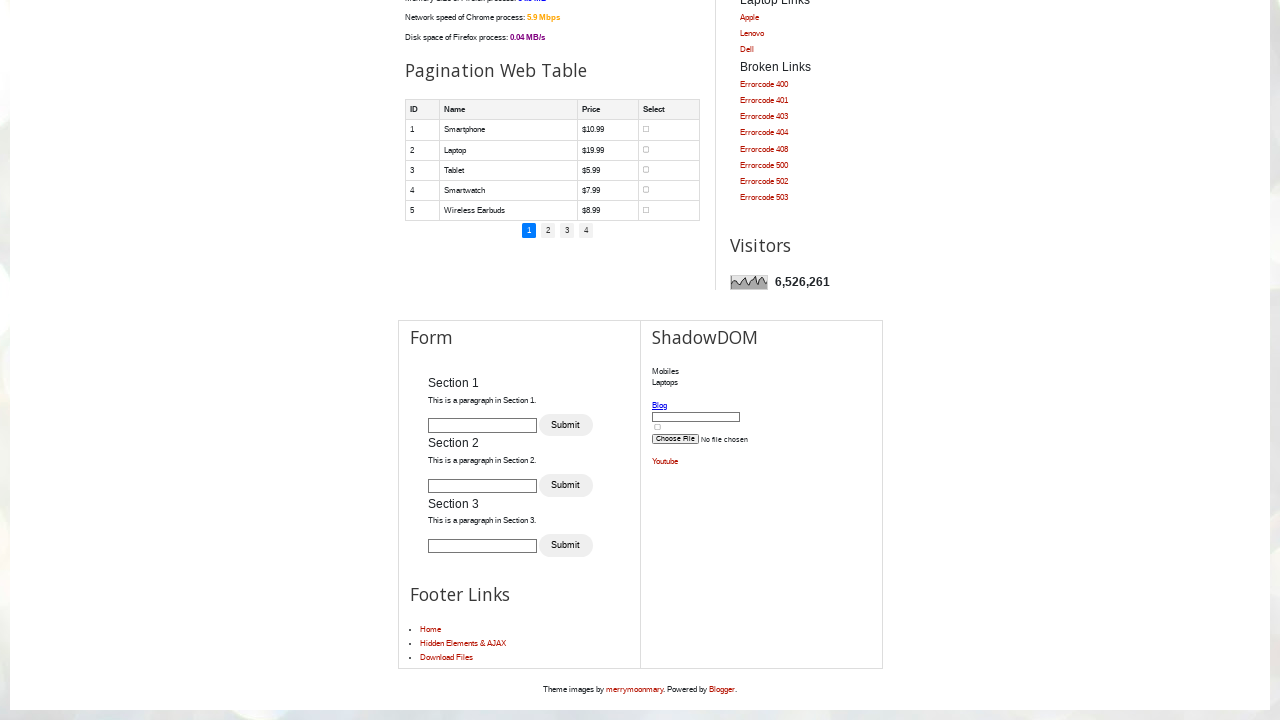

Waited 2 seconds for zoom to be applied
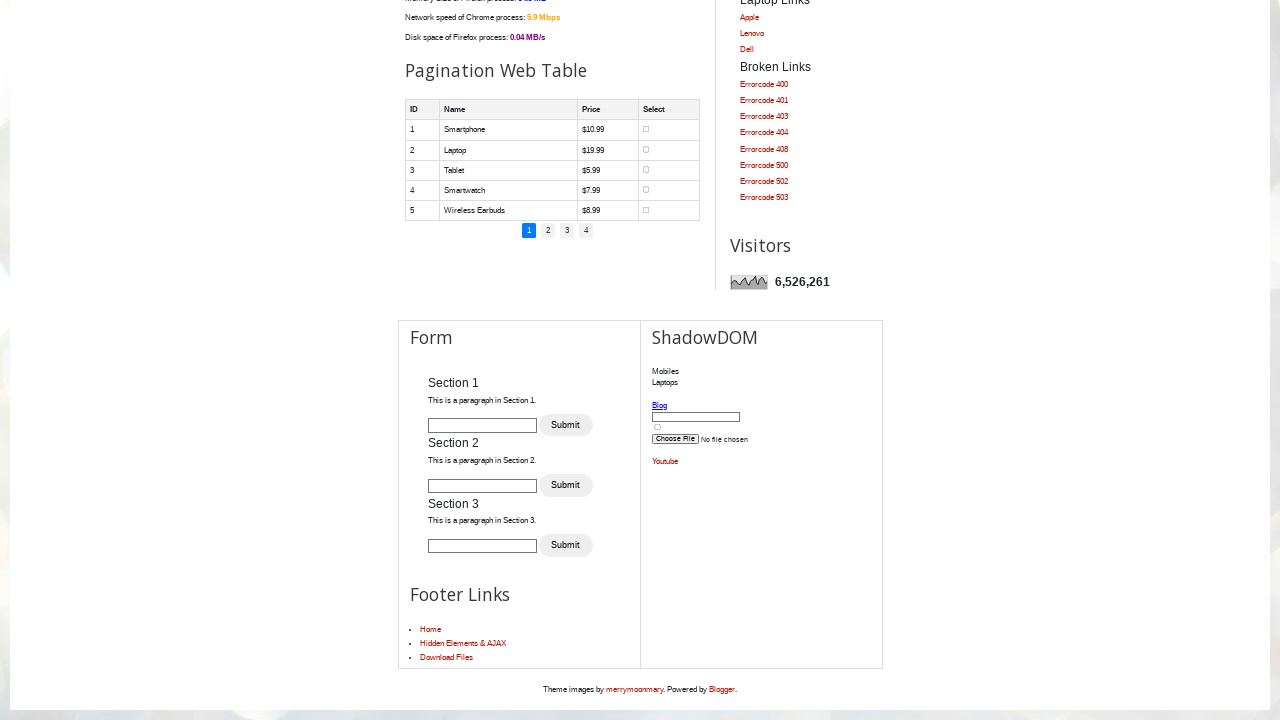

Zoomed out to 100%
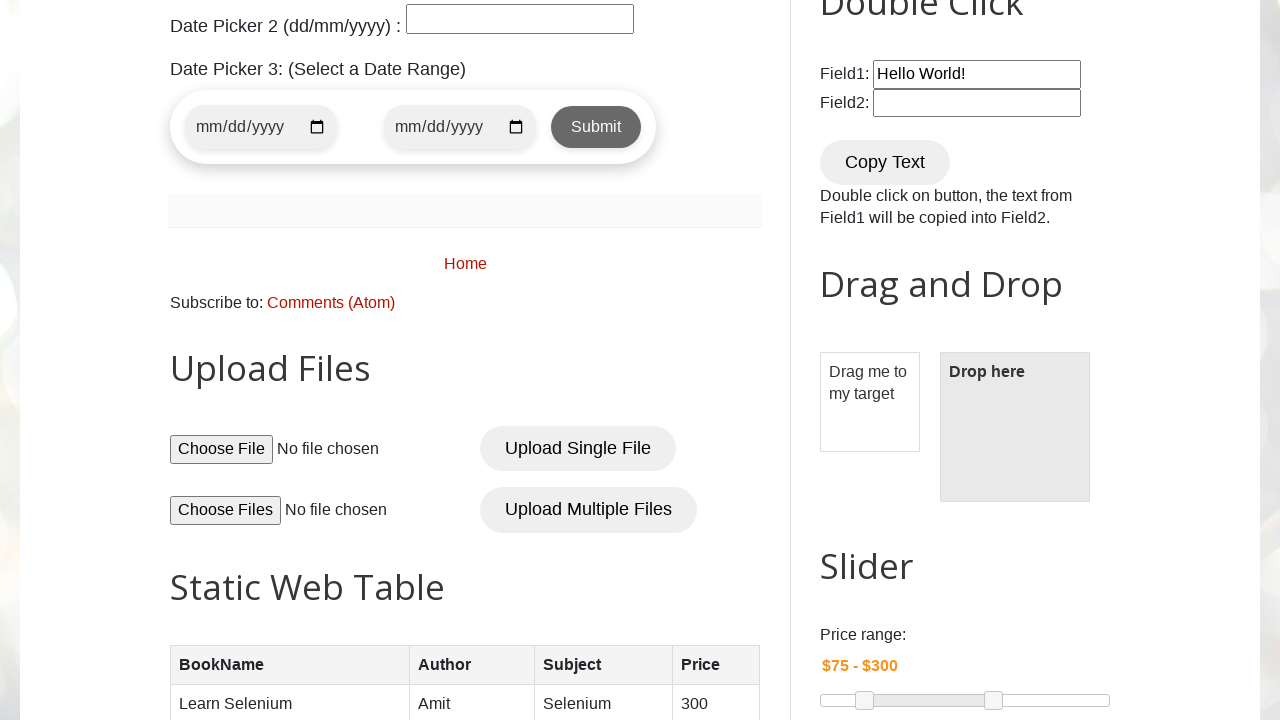

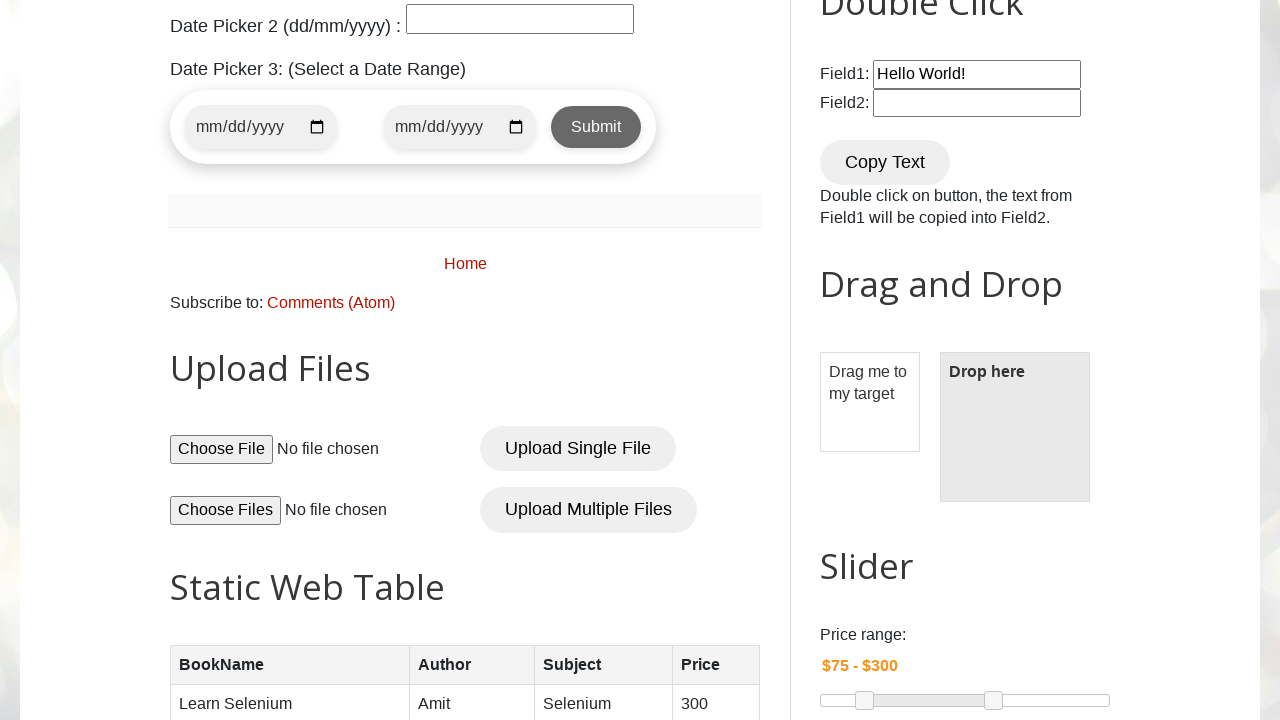